Tests drag and drop functionality by dragging an element and dropping it onto a target area within an iframe

Starting URL: http://jqueryui.com/droppable/

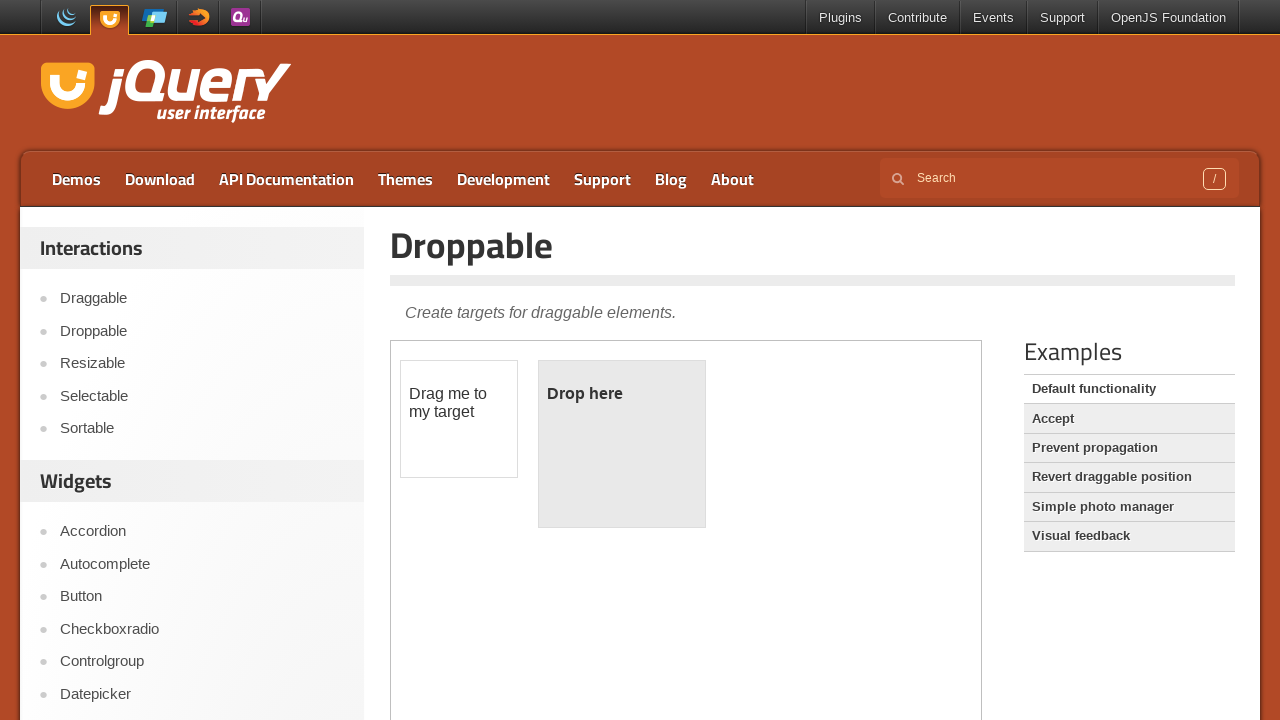

Located the demo iframe
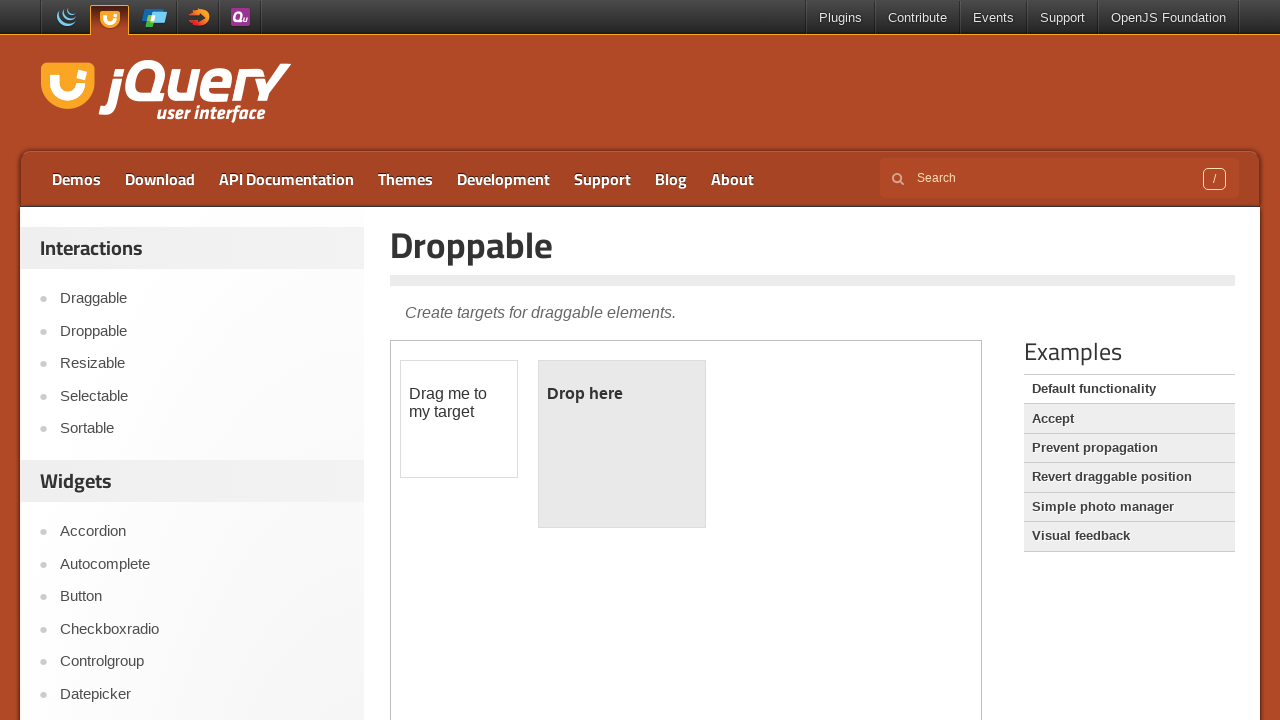

Located the draggable element
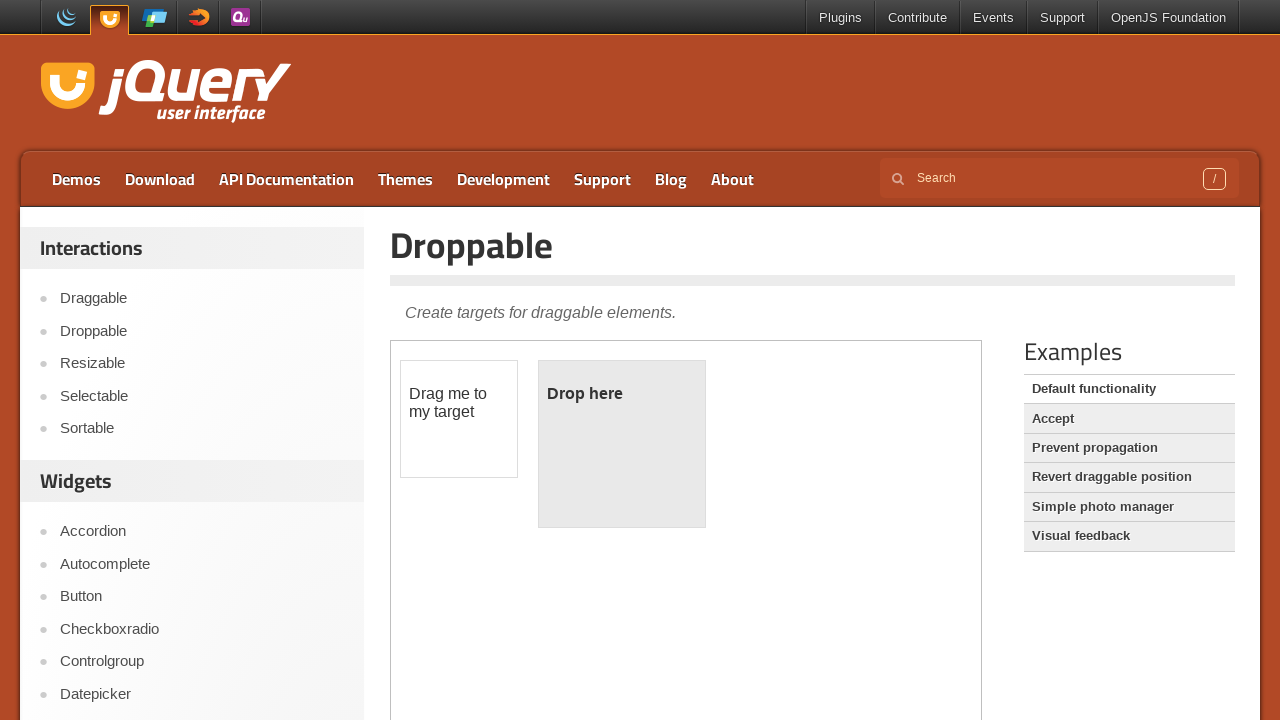

Located the droppable target element
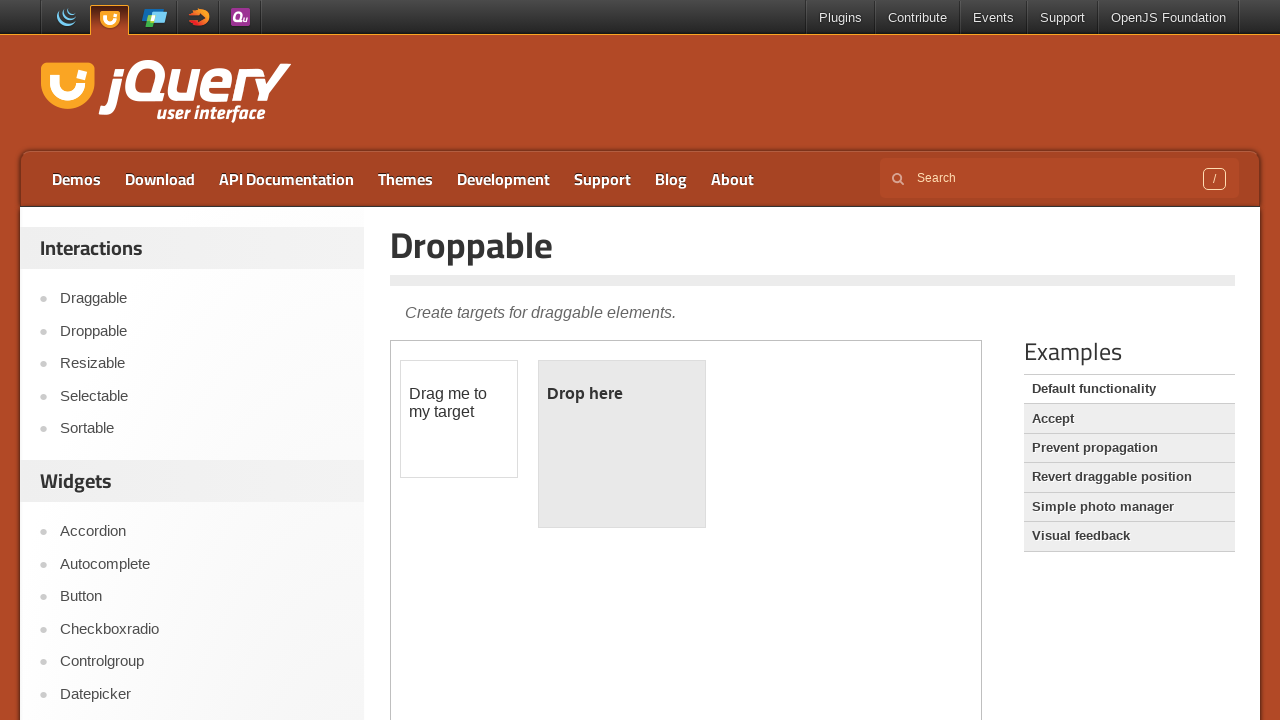

Dragged element onto the droppable target at (622, 444)
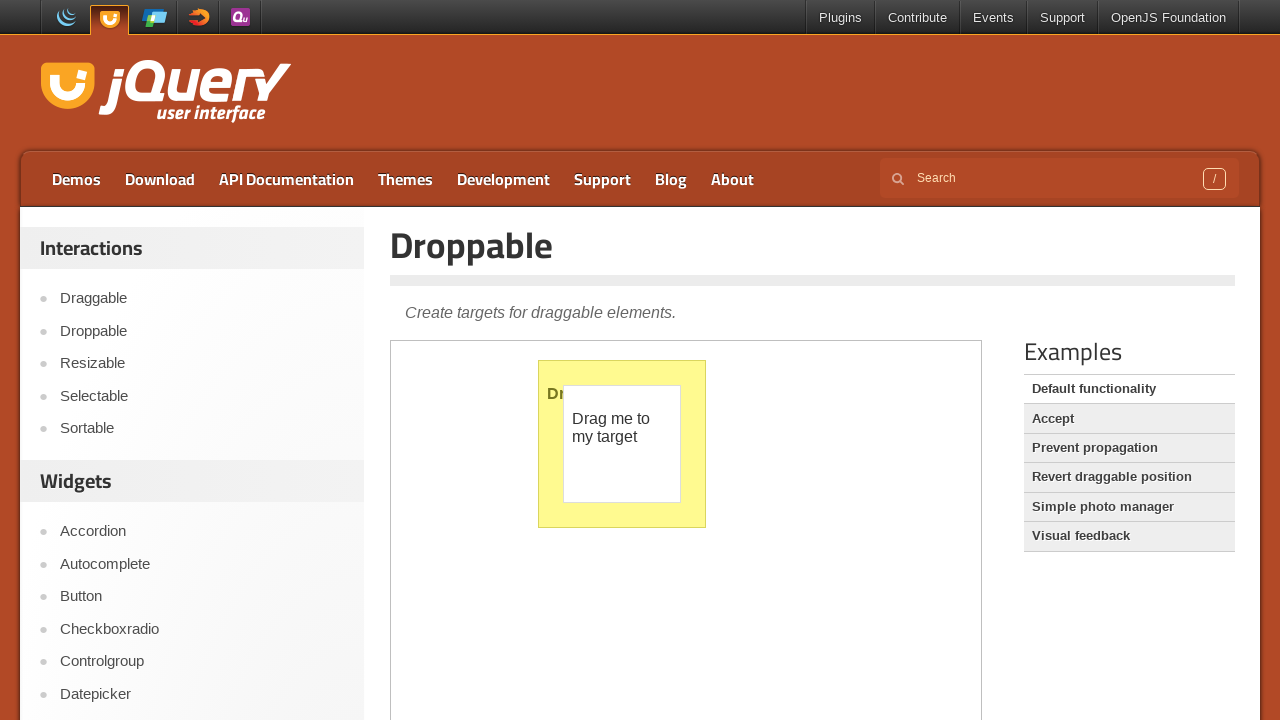

Verified successful drop by confirming droppable element state changed to ui-state-highlight
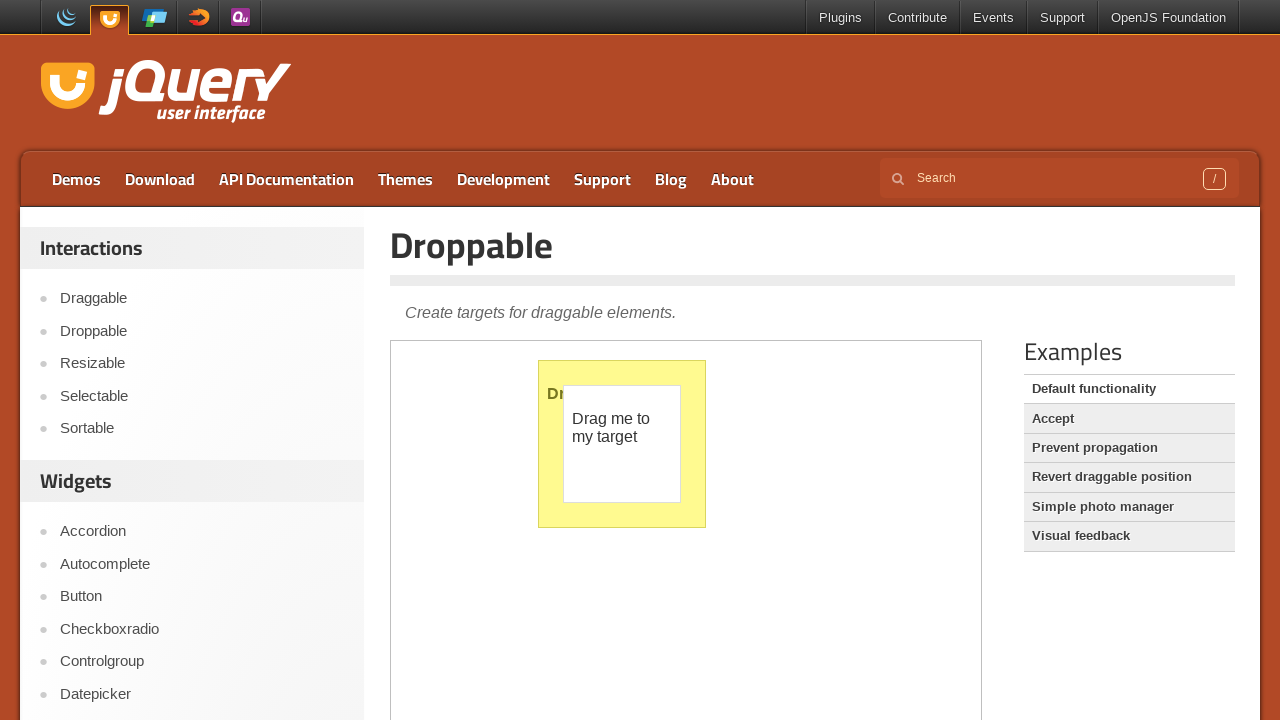

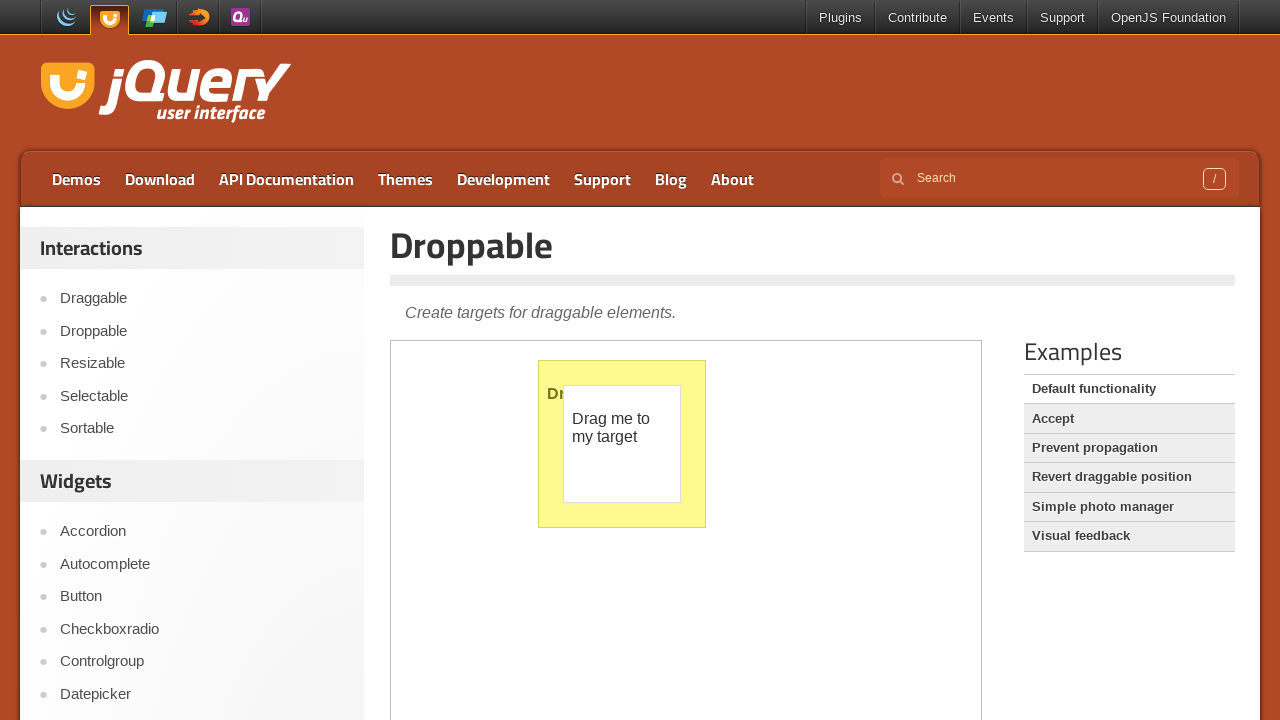